Tests the search functionality on a demo CMS site by entering a search query and submitting the search form

Starting URL: https://cms.demo.katalon.com/

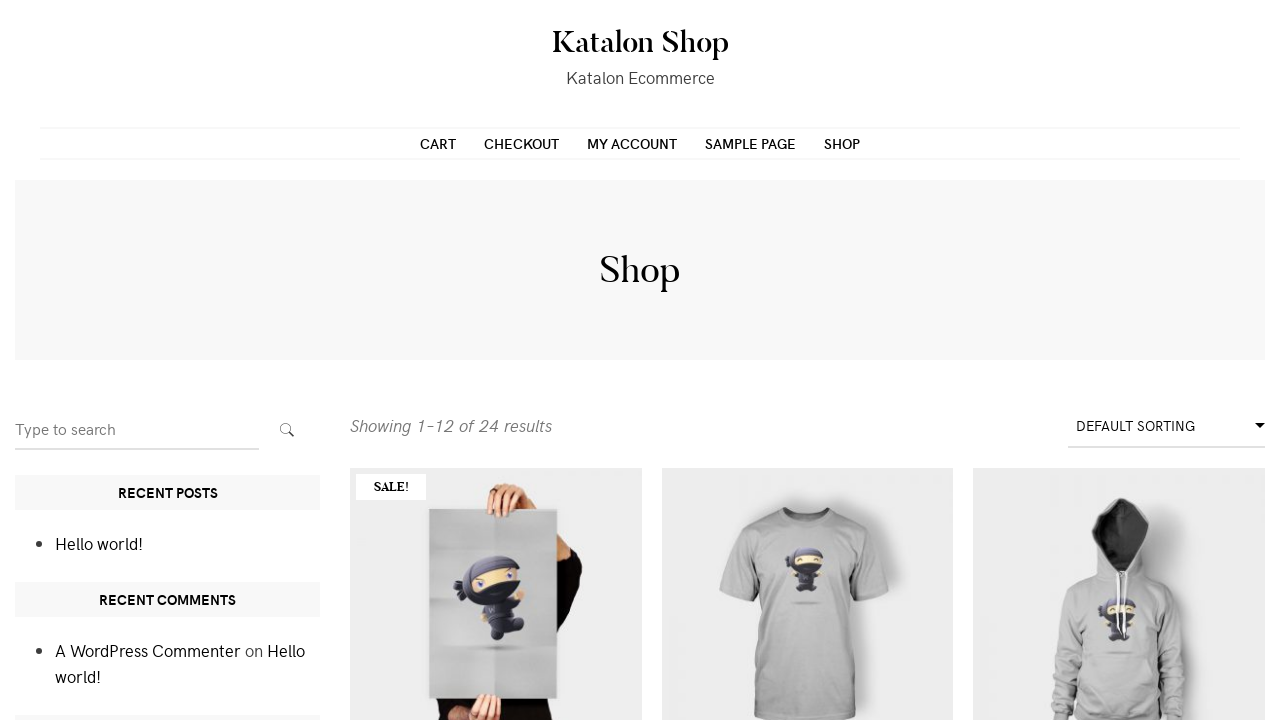

Filled search input field with 'Flying Ninja' on input[name*='s']
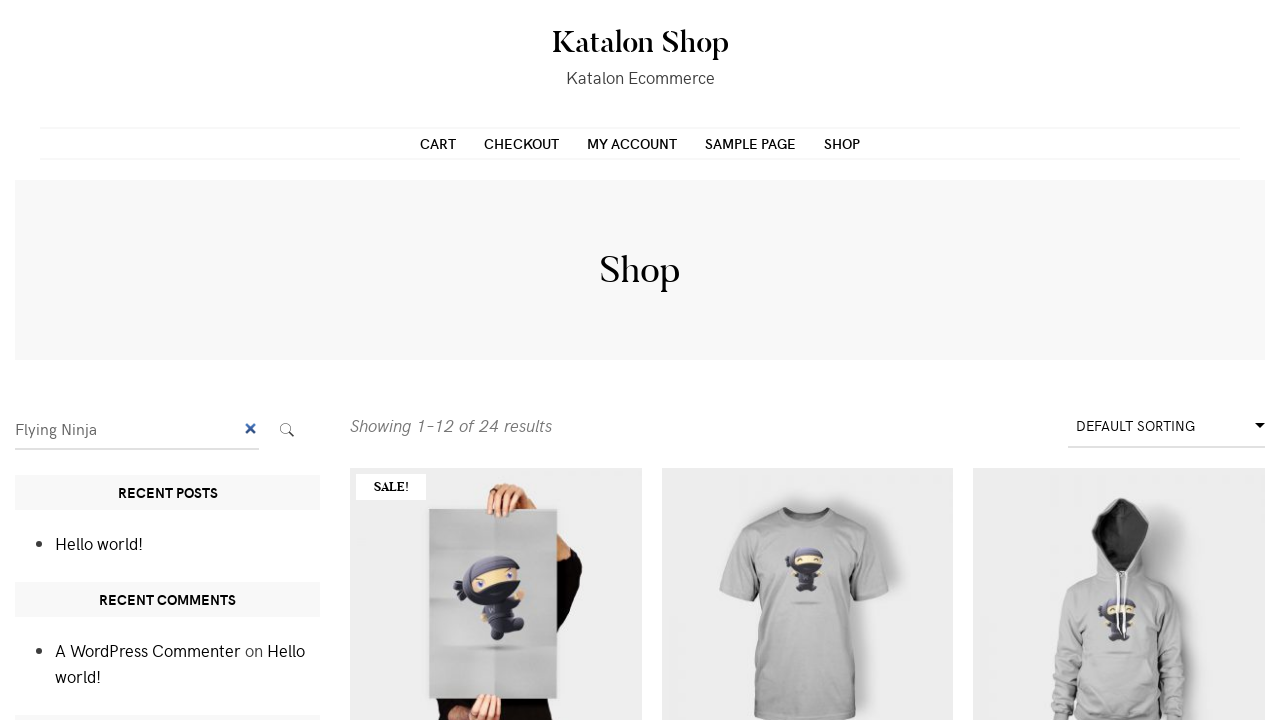

Clicked search submit button at (287, 430) on button.search-submit
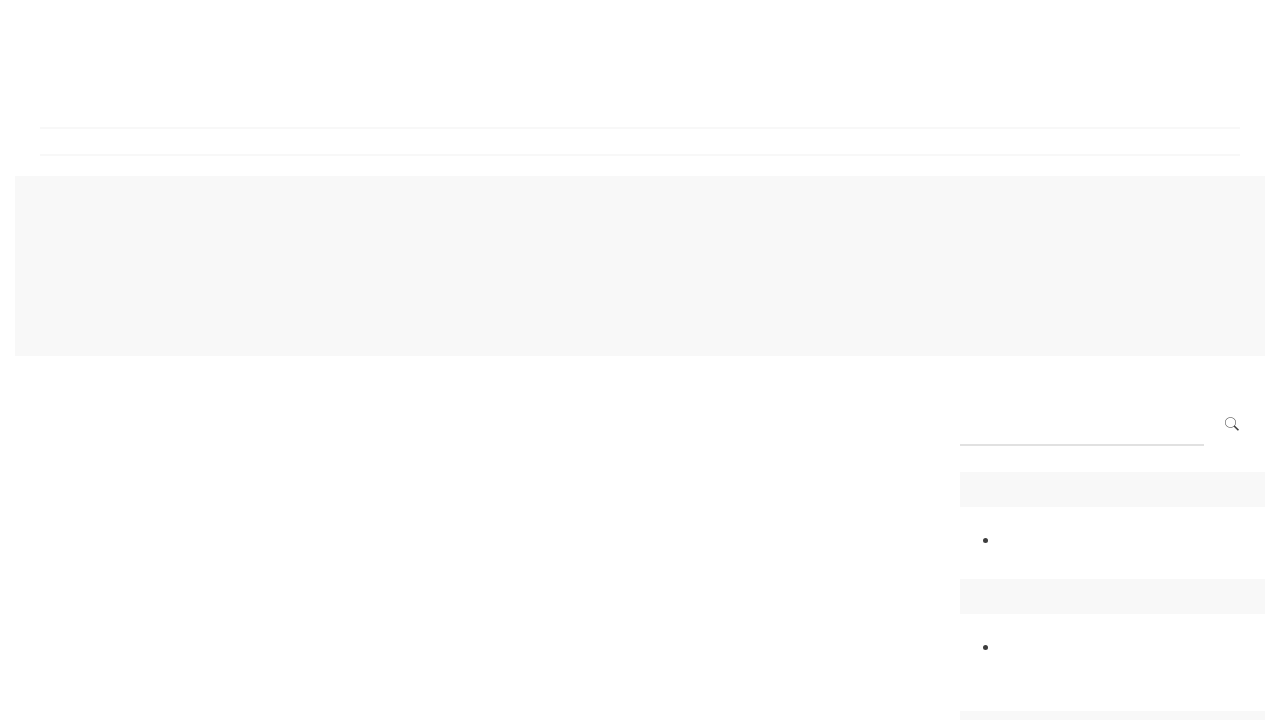

Search results page loaded
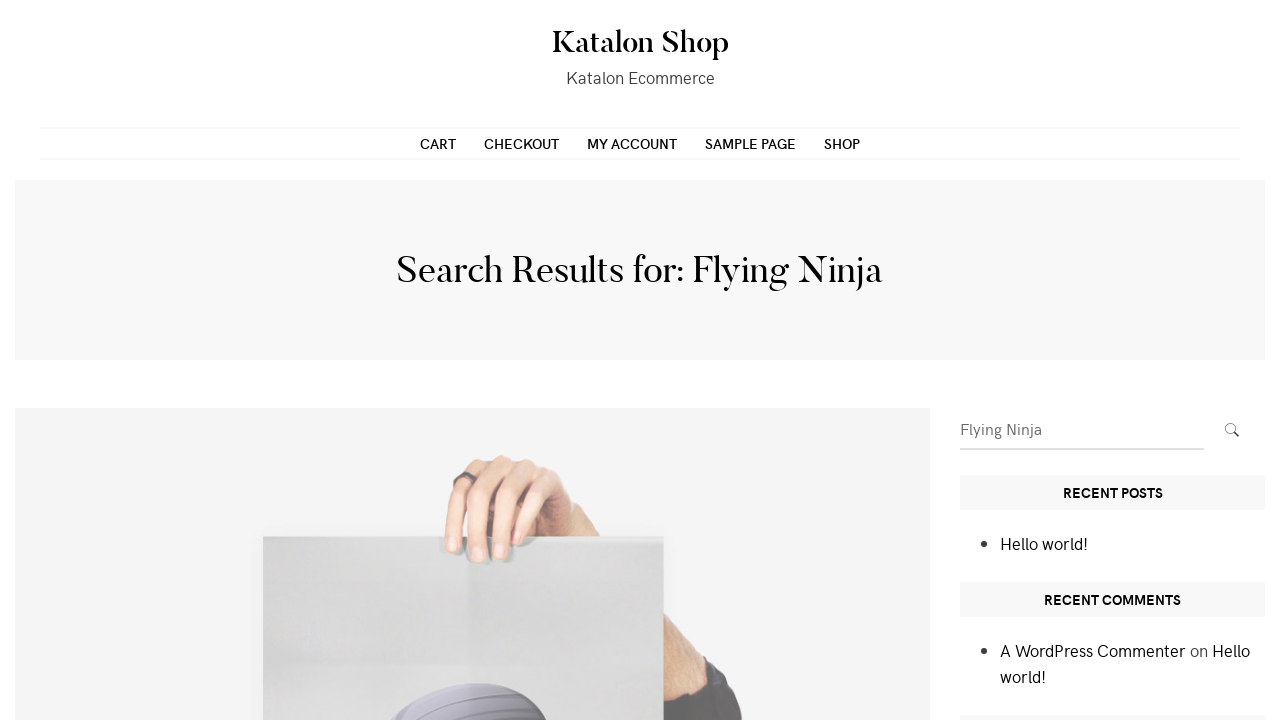

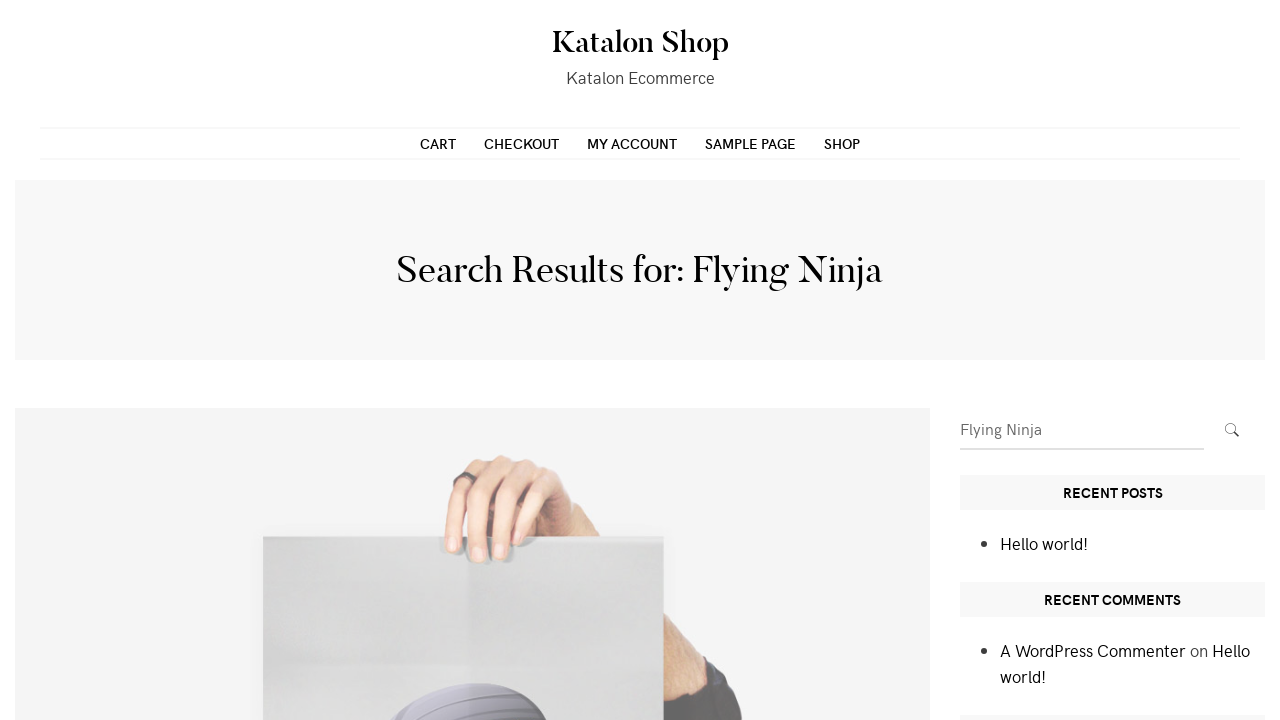